Tests hover functionality by hovering over a user avatar and clicking the profile link

Starting URL: https://the-internet.herokuapp.com/

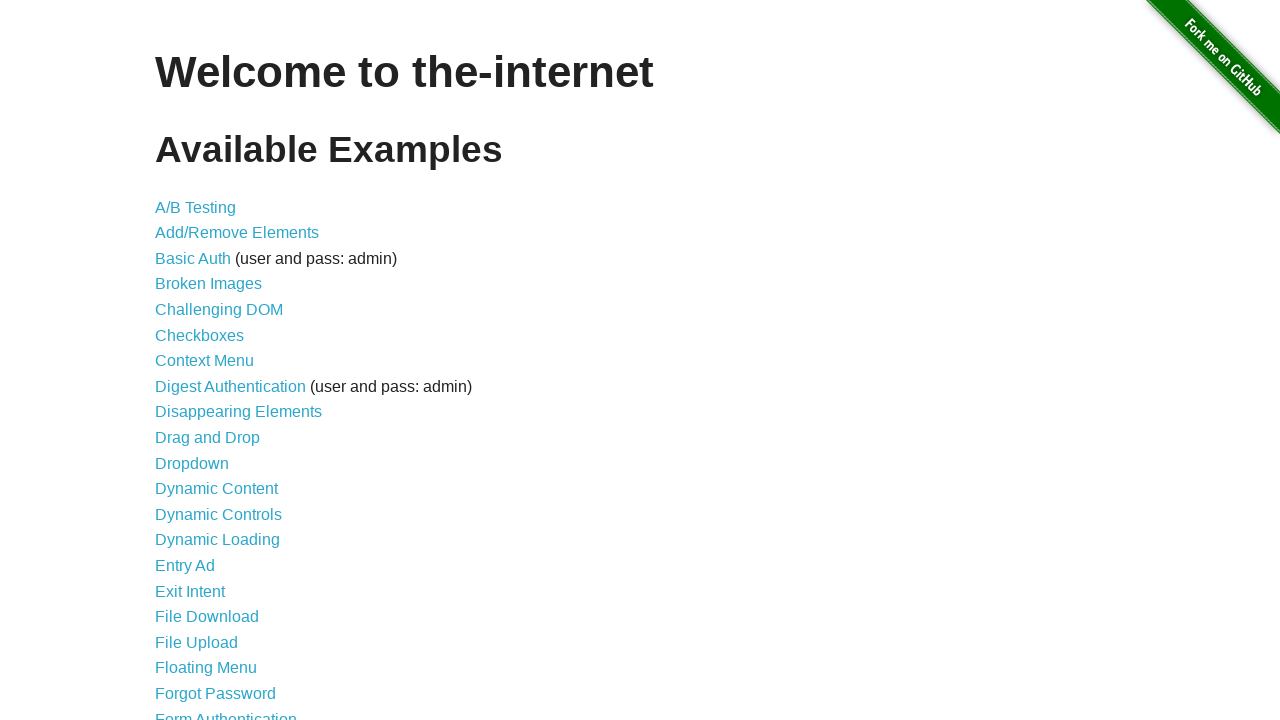

Clicked on Hovers link at (180, 360) on xpath=//a[@href='/hovers']
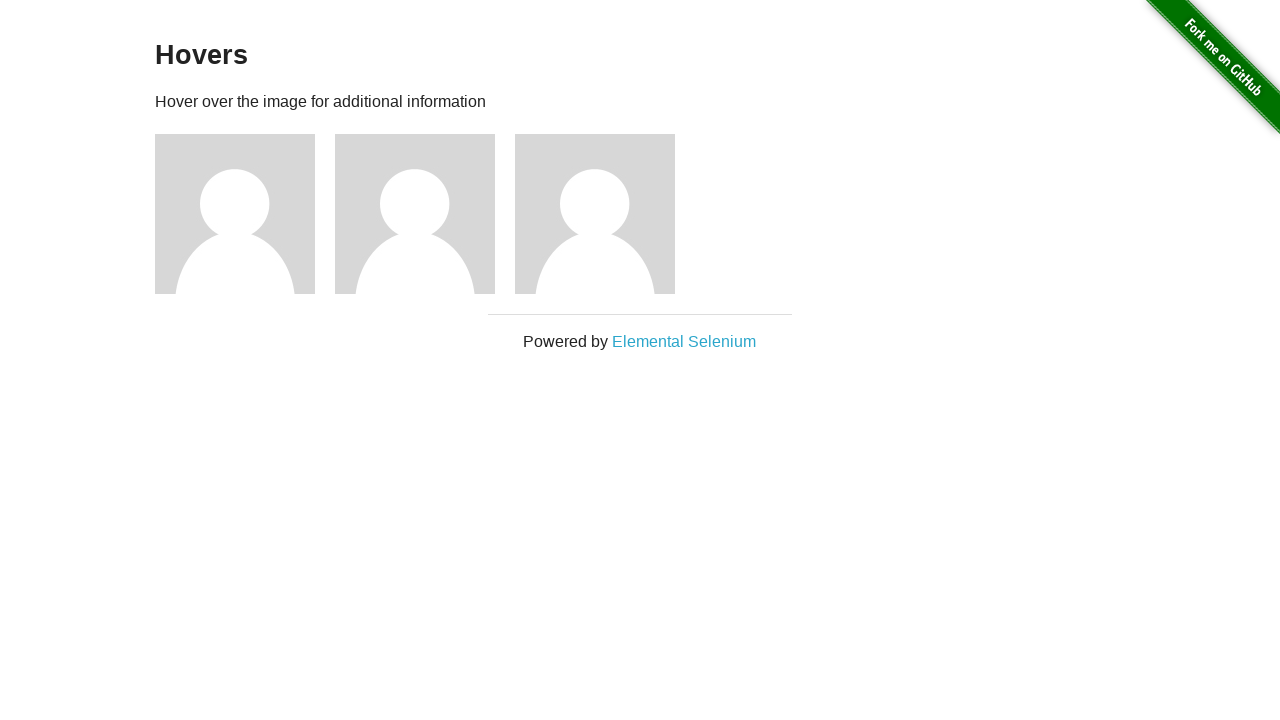

Located first user avatar element
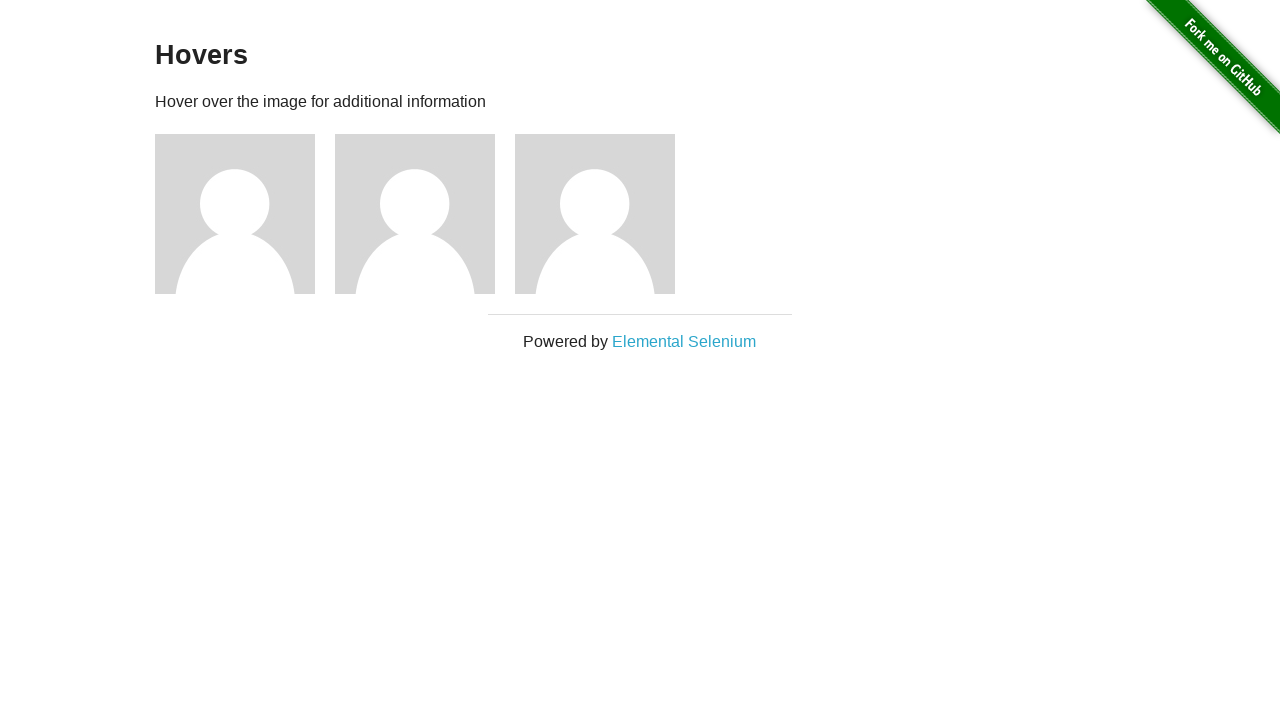

Hovered over first user avatar at (235, 214) on (//img[@alt='User Avatar'])[1]
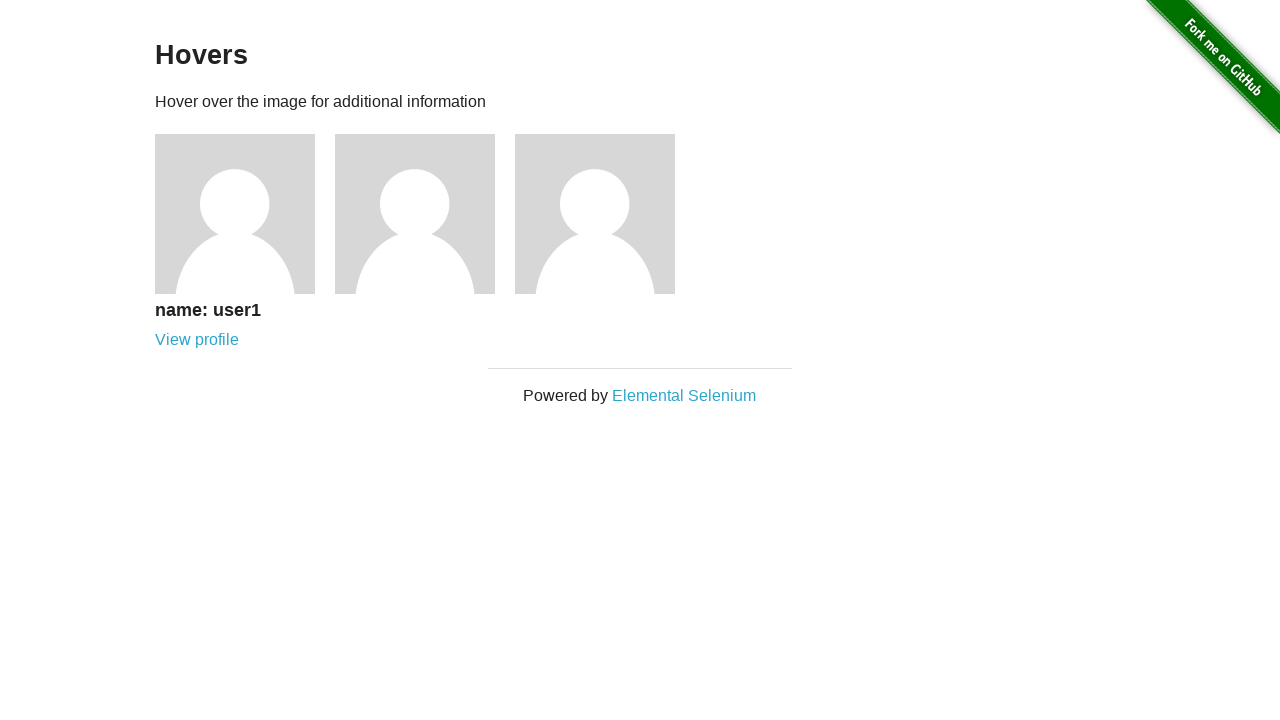

Clicked on user profile link at (197, 340) on xpath=//a[@href='/users/1']
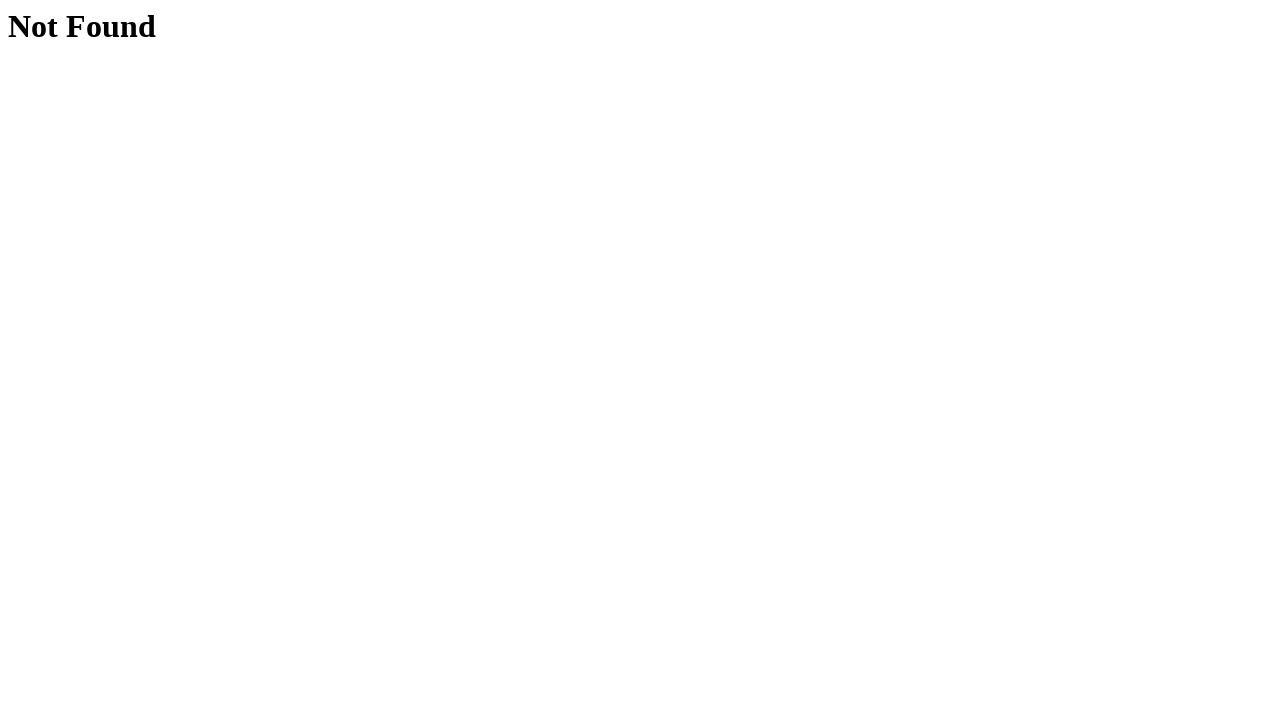

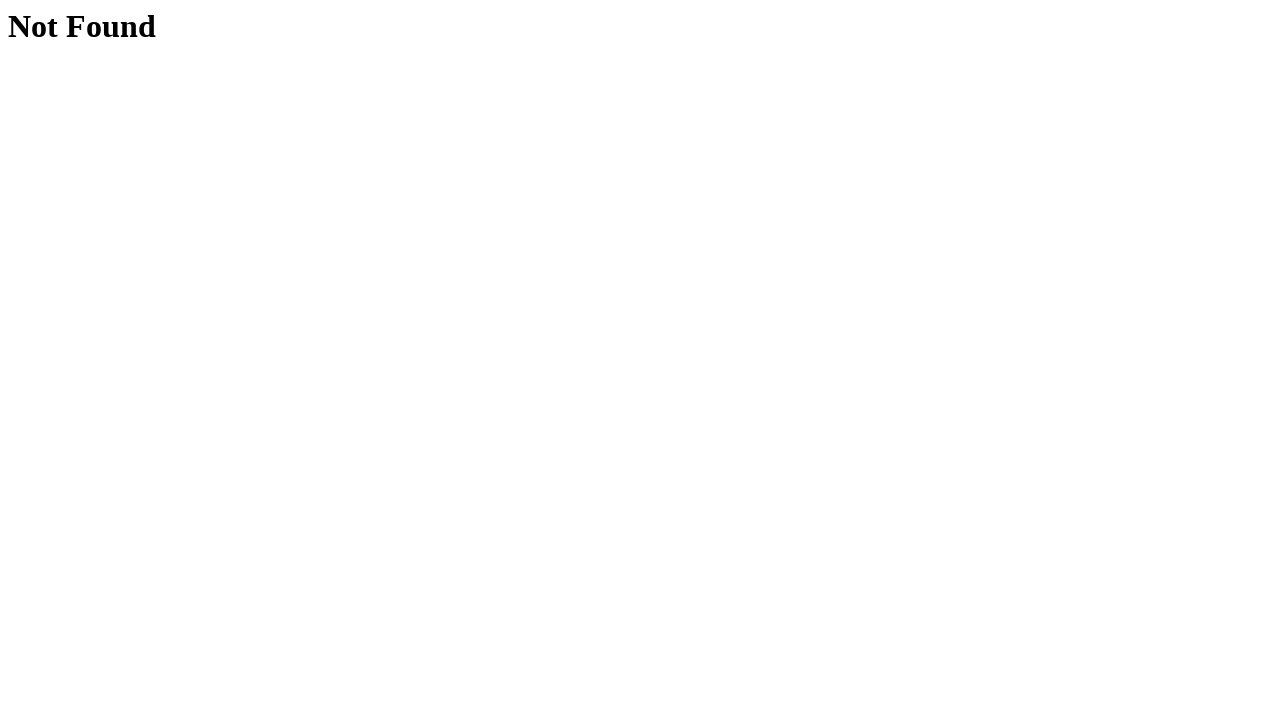